Tests the Boni Garcia web form by navigating to the form page, verifying the header, and filling text input, password input, and textarea fields using name selectors.

Starting URL: https://bonigarcia.dev/selenium-webdriver-java/

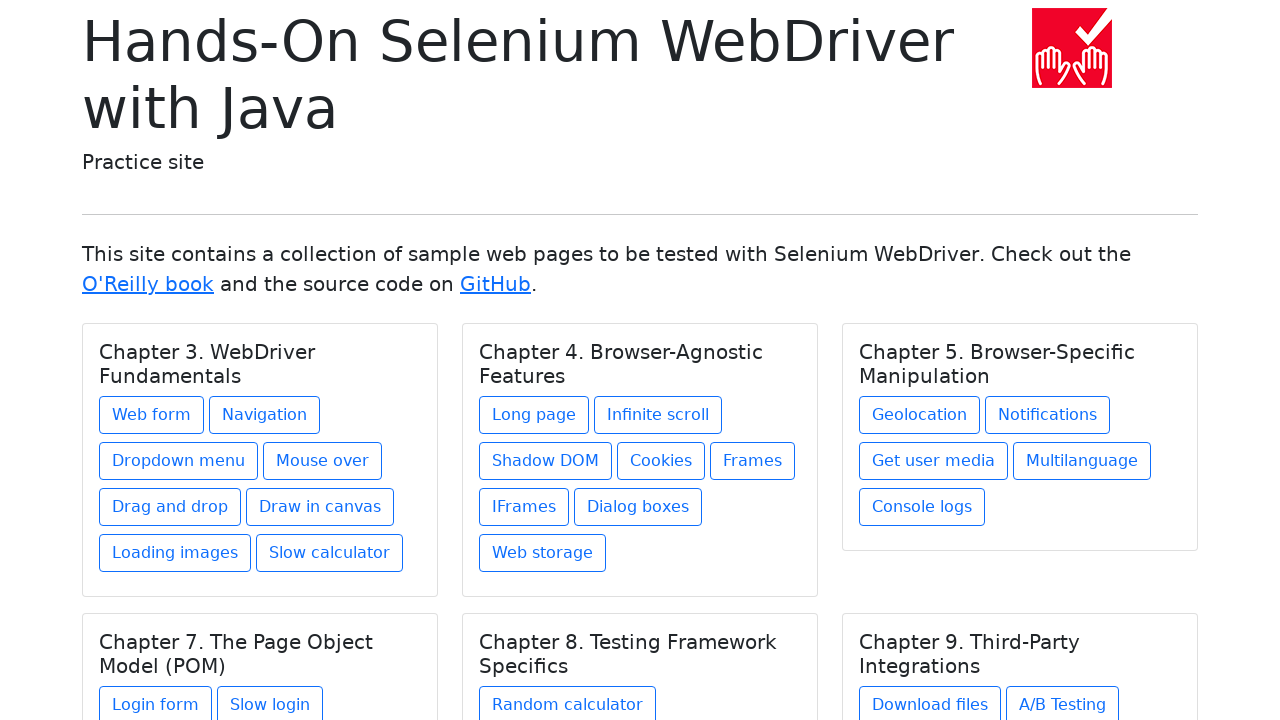

Clicked on the web form link at (152, 415) on xpath=//div/a[@href='web-form.html']
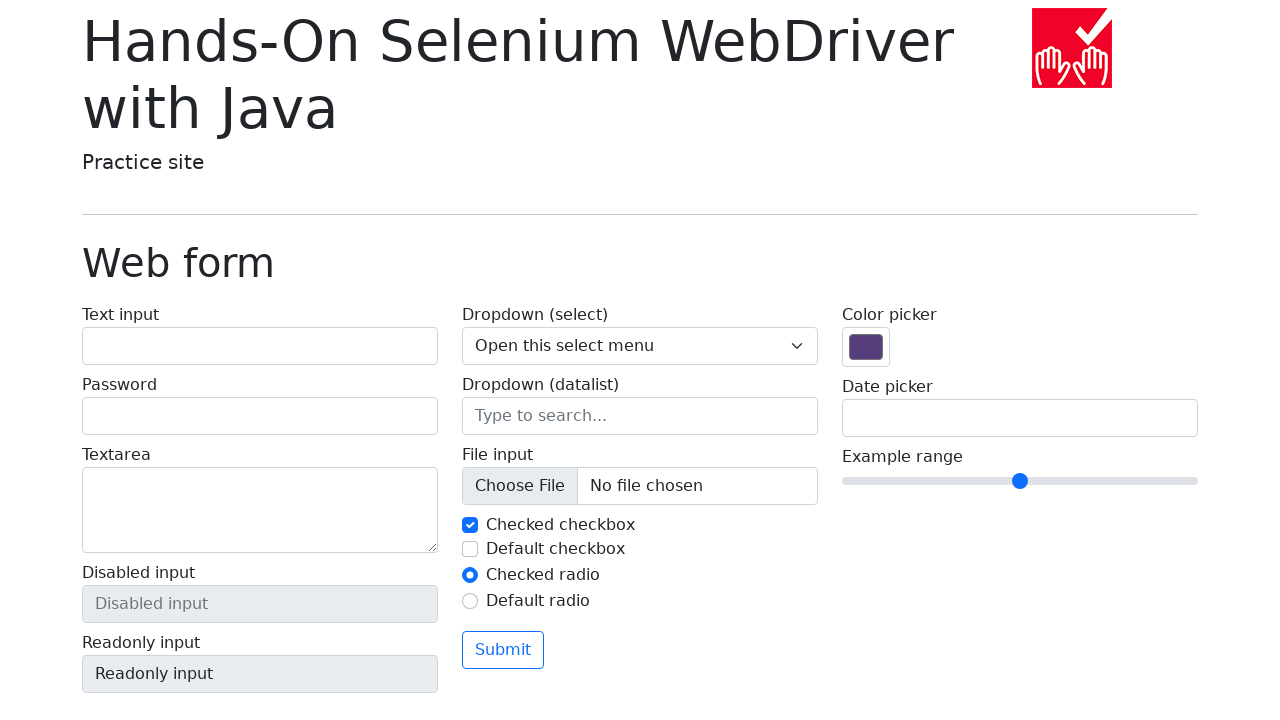

Verified header text is 'Web form'
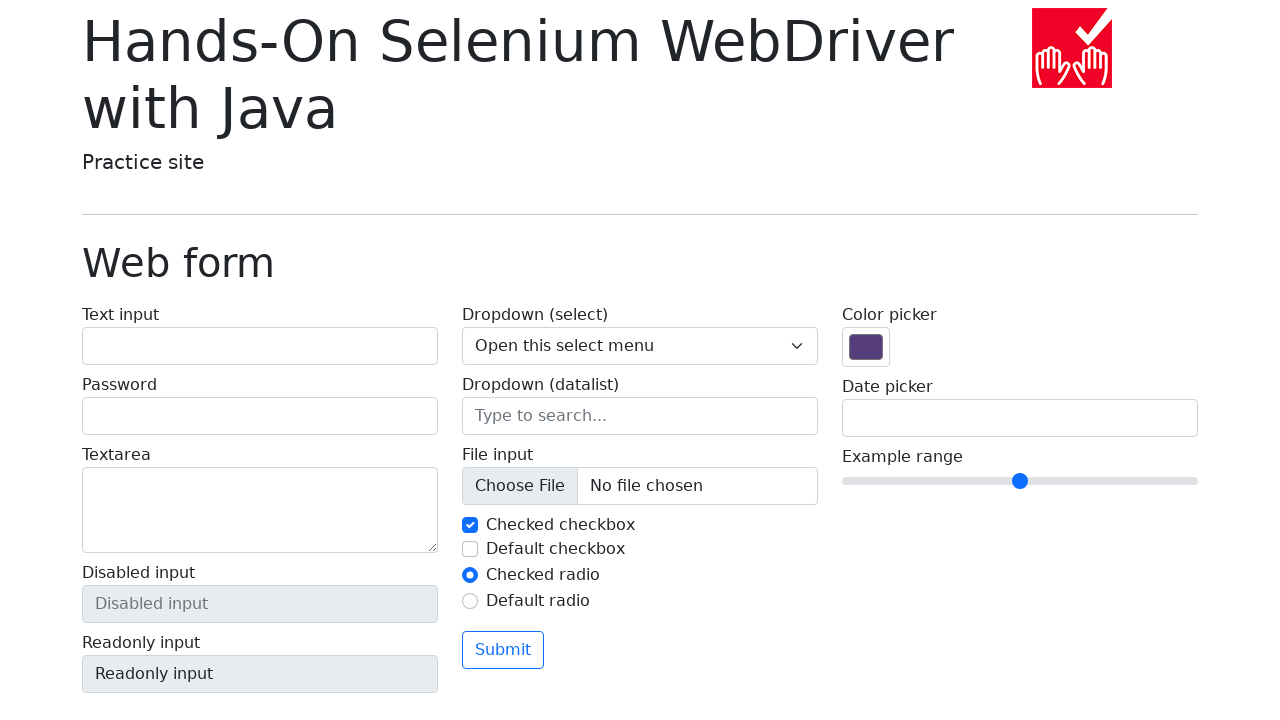

Filled text input field with 'Adelya' on input[name='my-text']
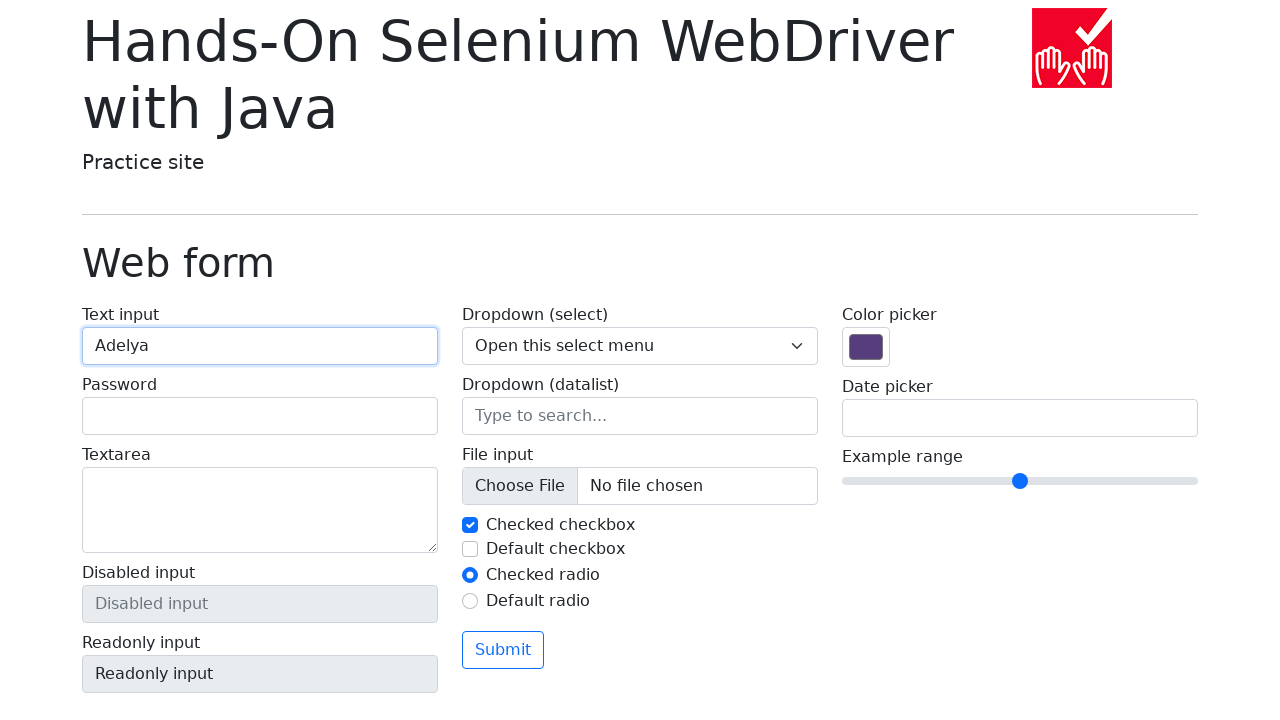

Filled password input field with '12345678' on input[name='my-password']
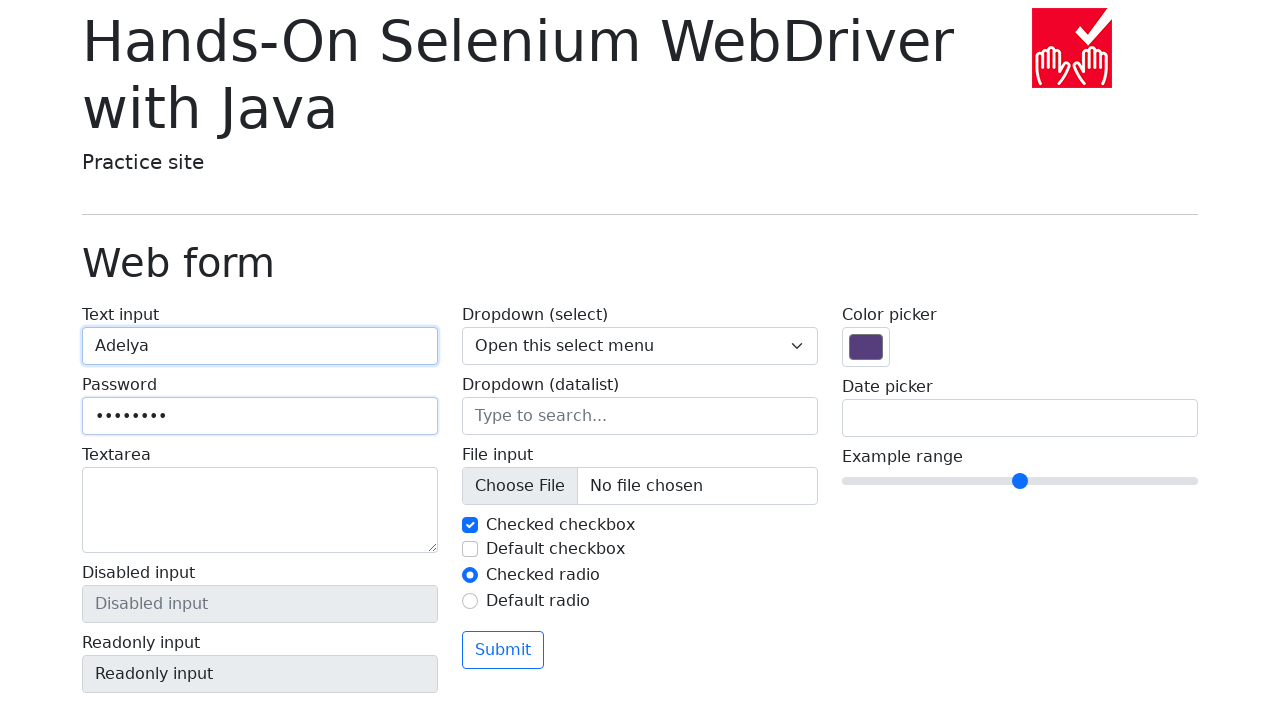

Filled textarea field with 'something important' on textarea[name='my-textarea']
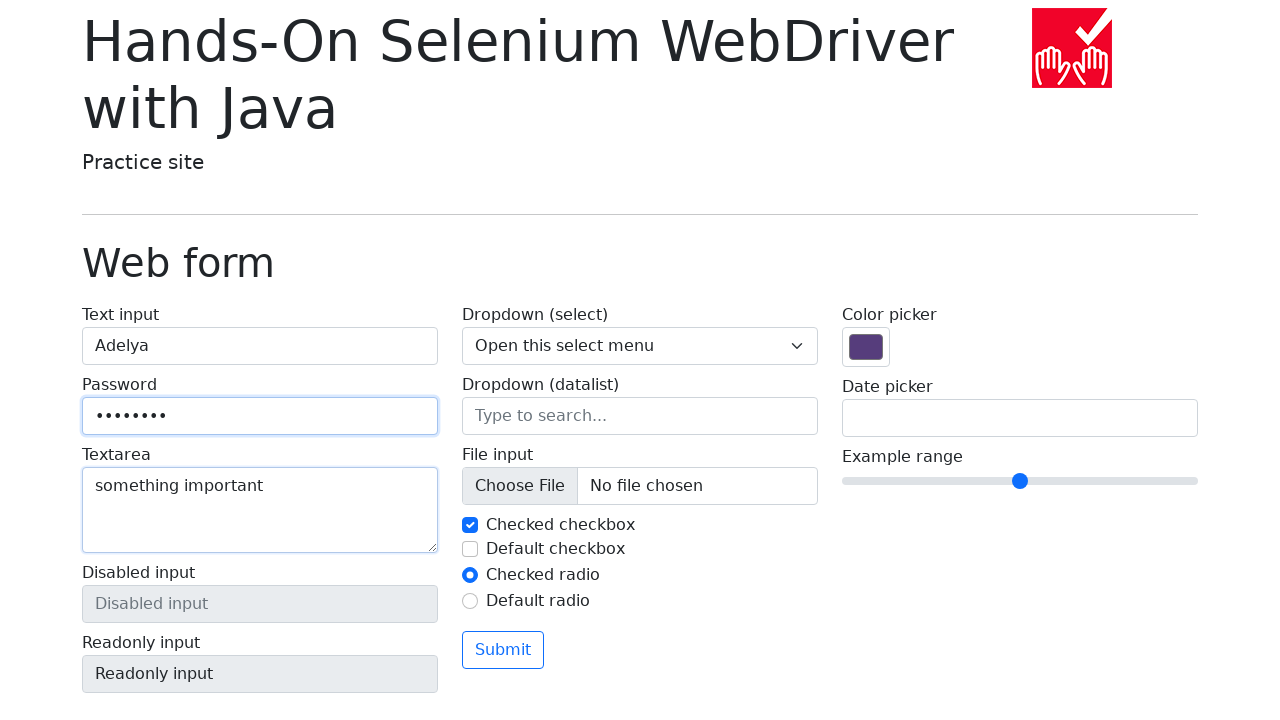

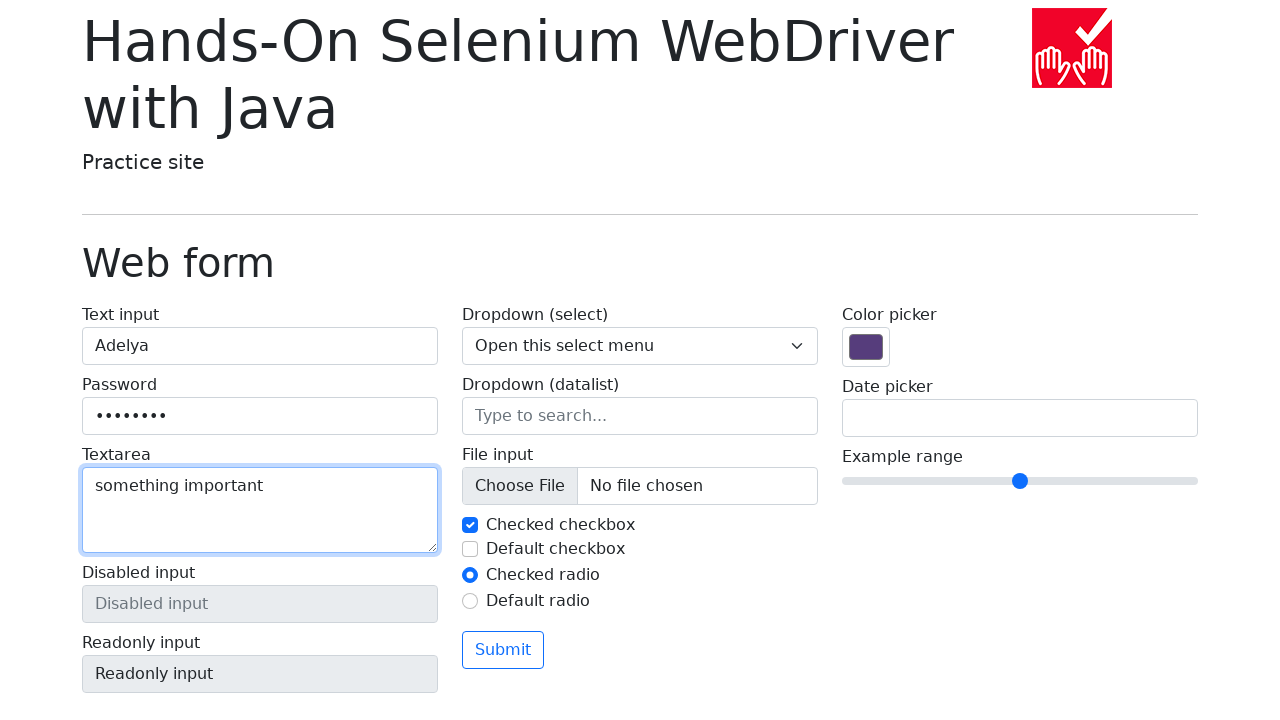